Tests a text box form by filling in the full name and email input fields on a demo QA practice site using XPath selectors.

Starting URL: https://demoqa.com/text-box

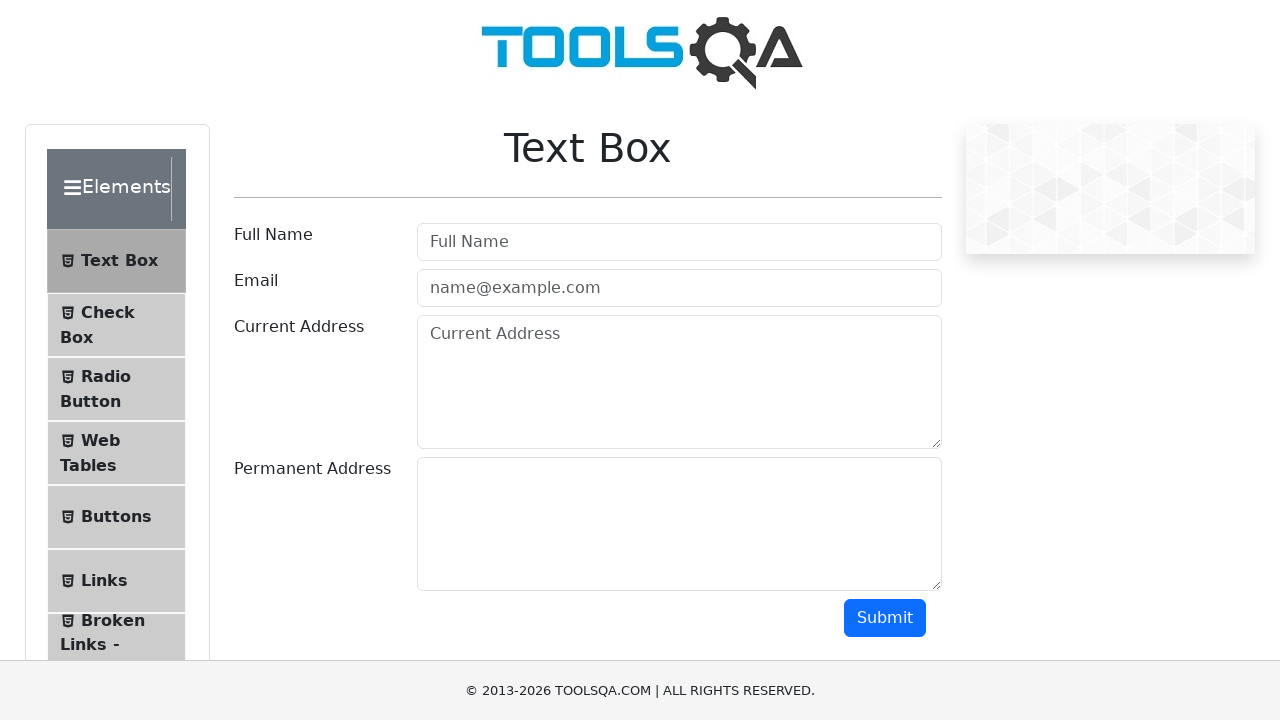

Filled full name input field with 'Monkey' on input#userName
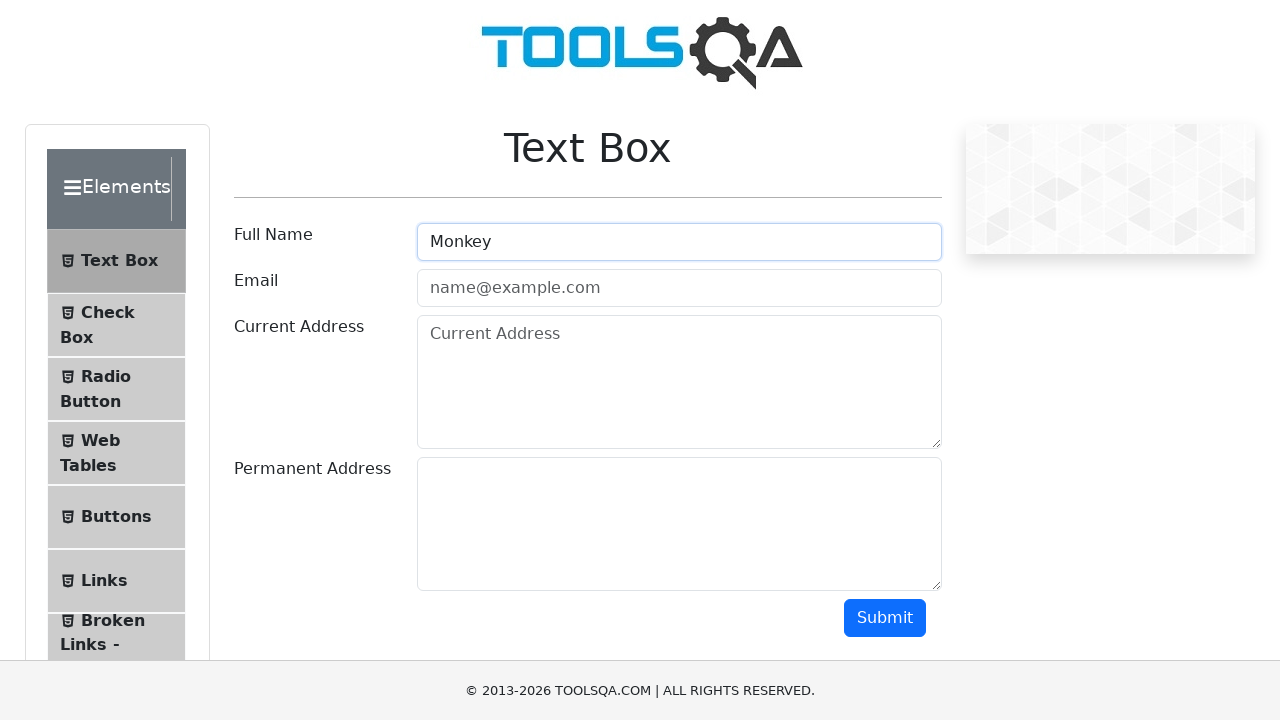

Filled email input field with 'Kat@gmail.com' on input[placeholder='name@example.com']
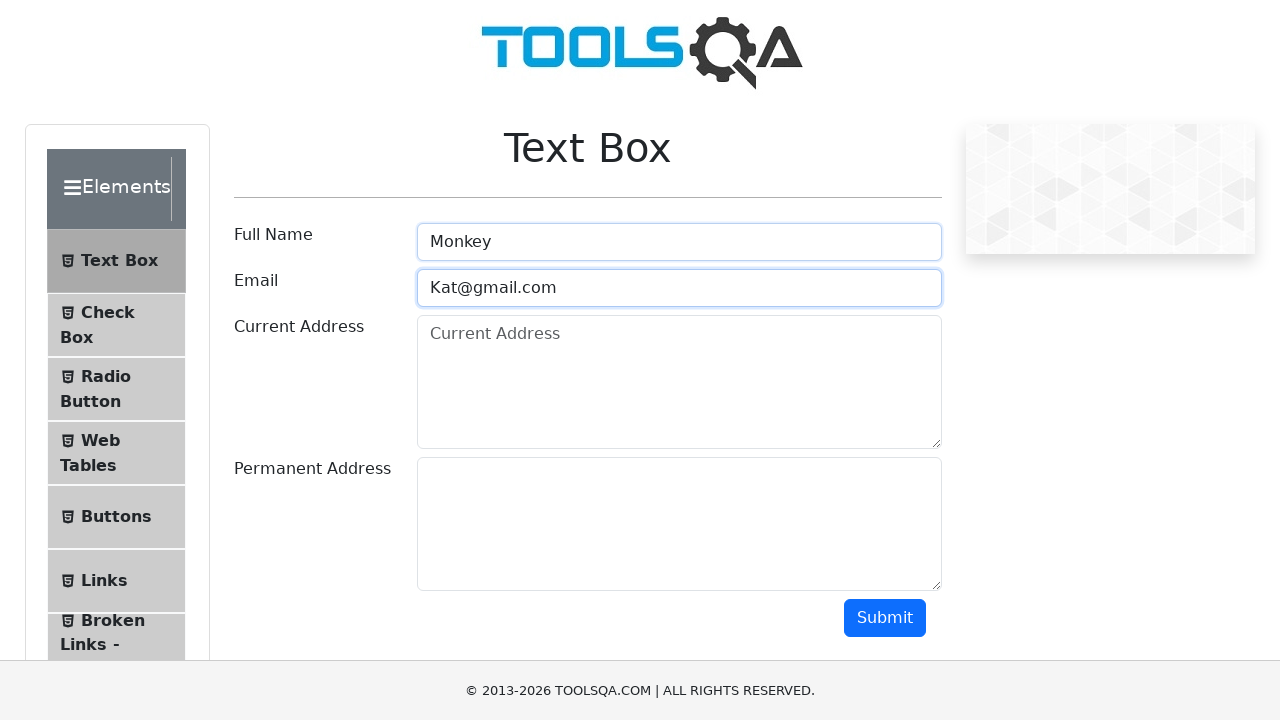

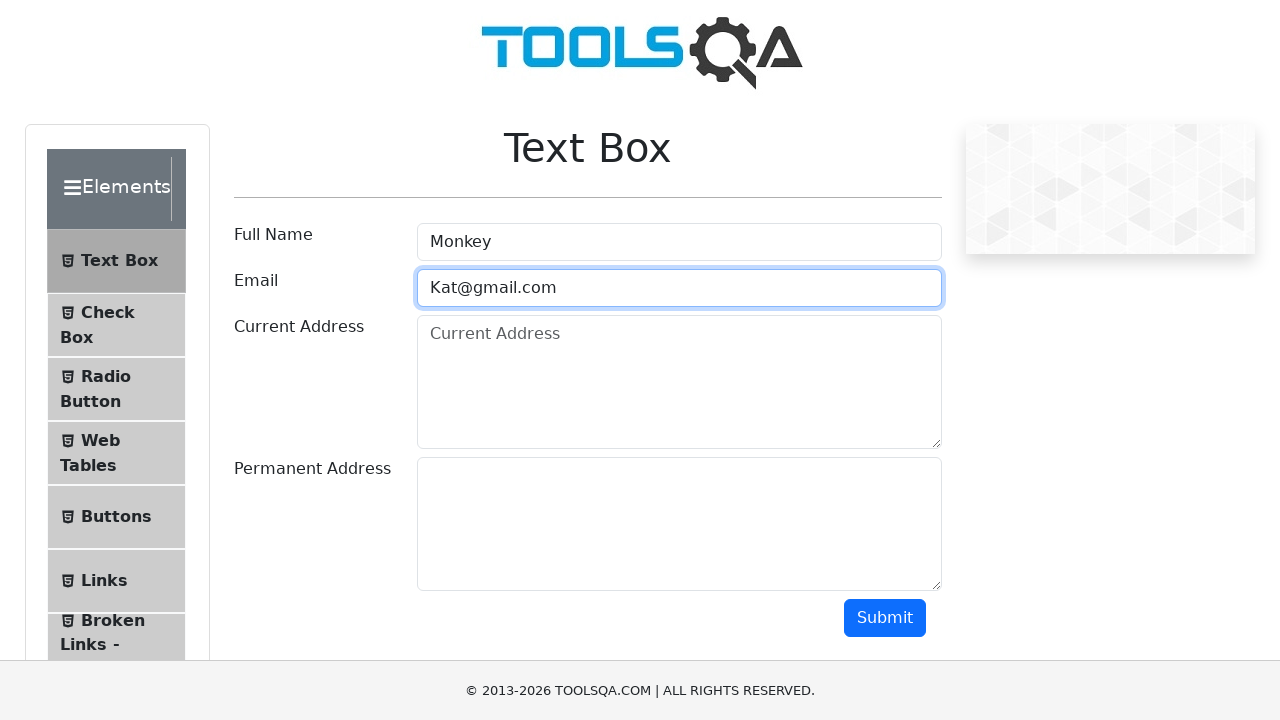